Tests multiple window handling by clicking a link to open a new window, switching to the new window to verify content, then switching back to the parent window to verify its content.

Starting URL: http://the-internet.herokuapp.com/

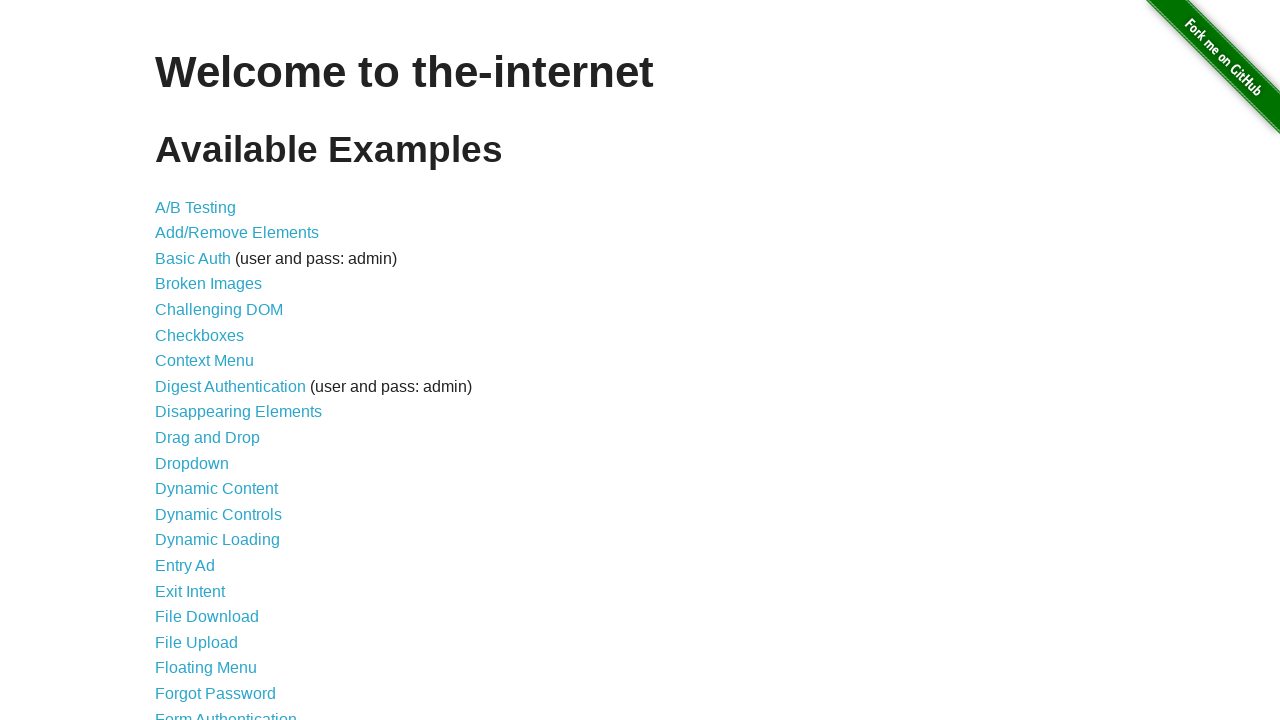

Clicked 'Multiple Windows' link at (218, 369) on text=Multiple Windows
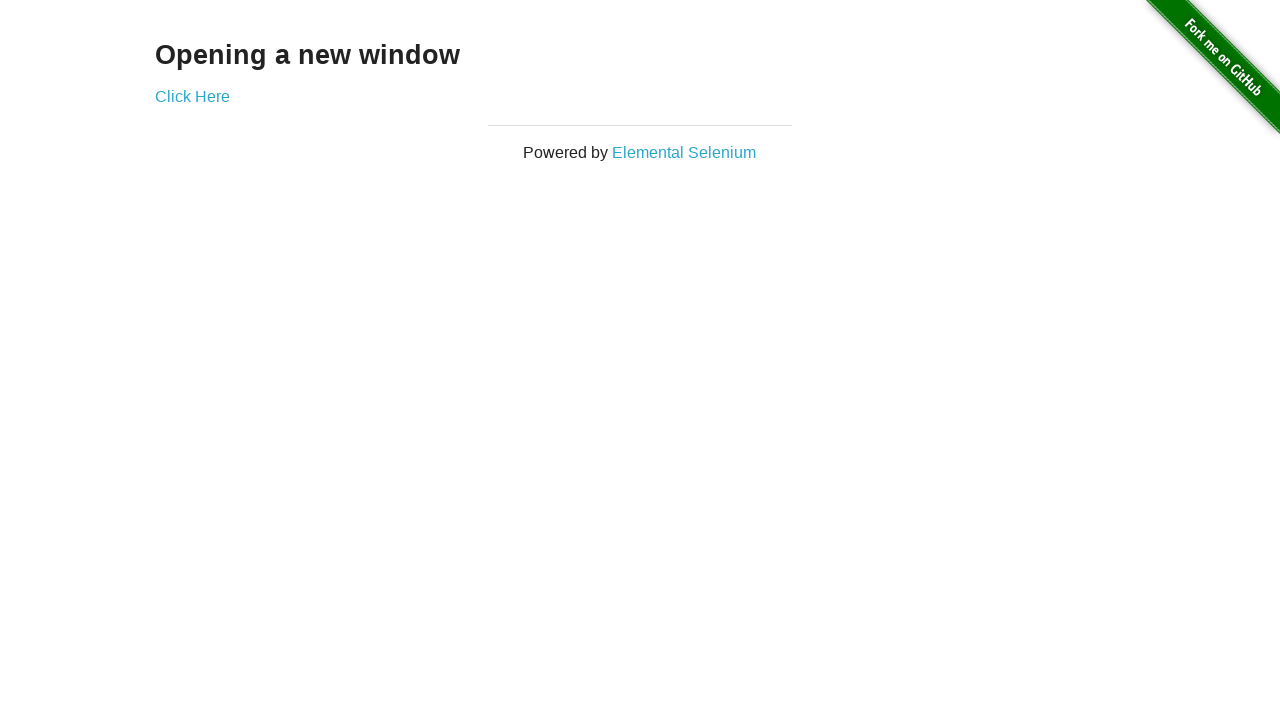

Clicked link to open new window and new page loaded at (192, 96) on a[href*='windows']
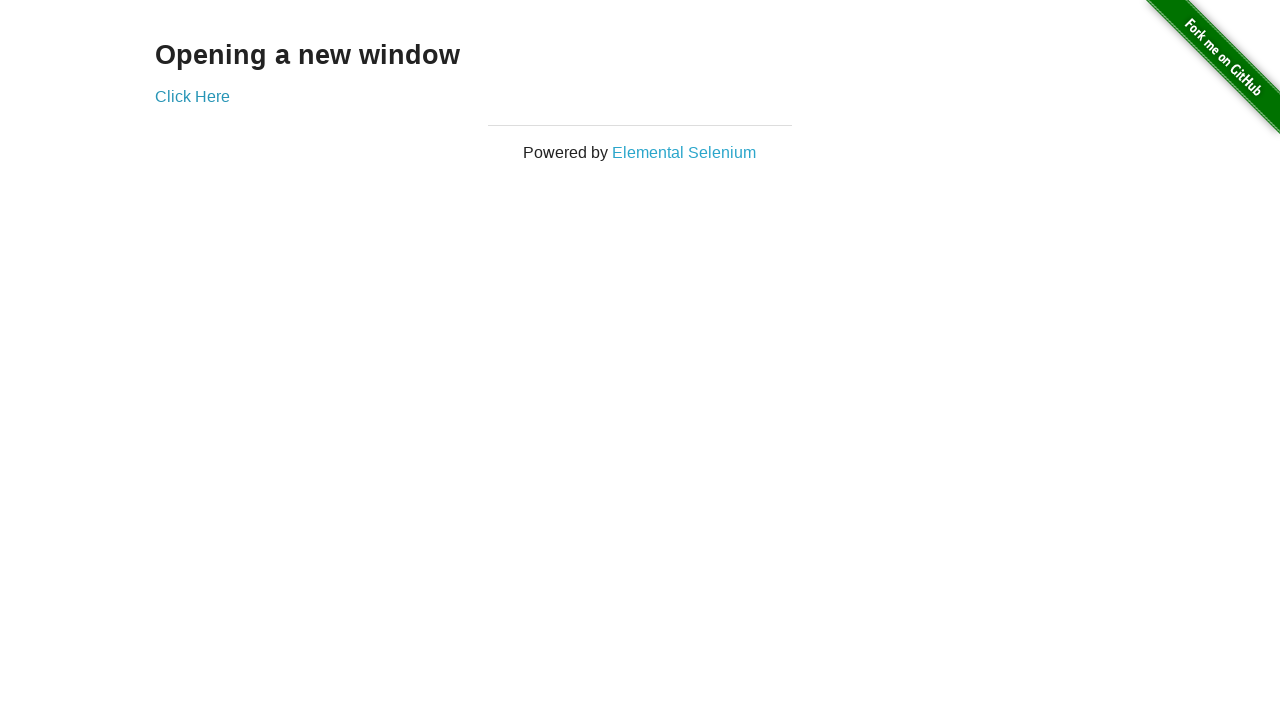

Retrieved new window page object
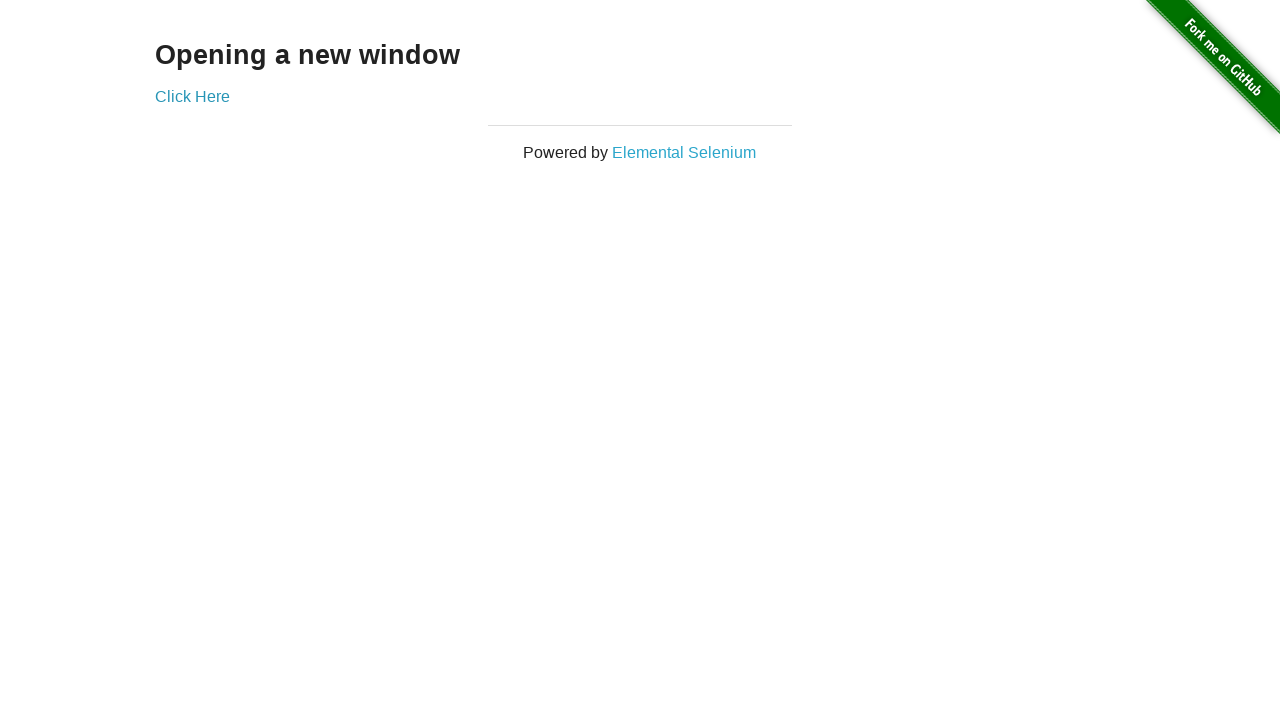

New window page loaded and h3 heading appeared
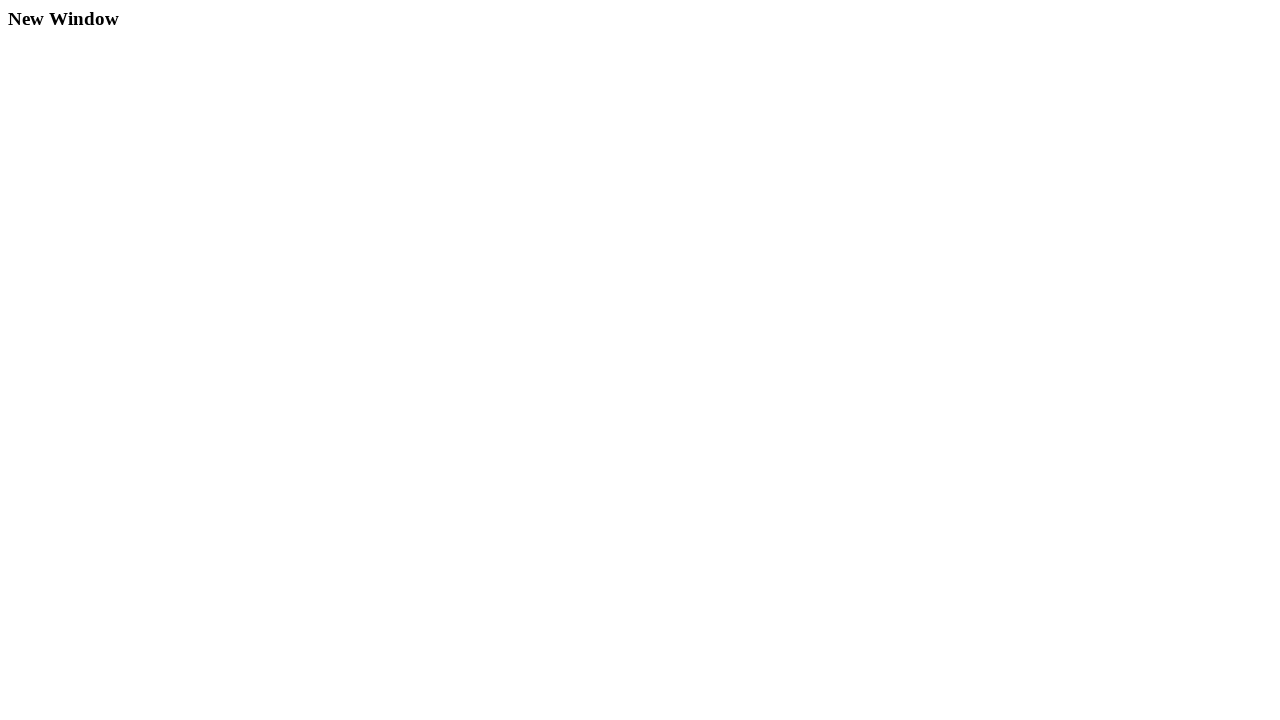

Retrieved new window content: 'New Window'
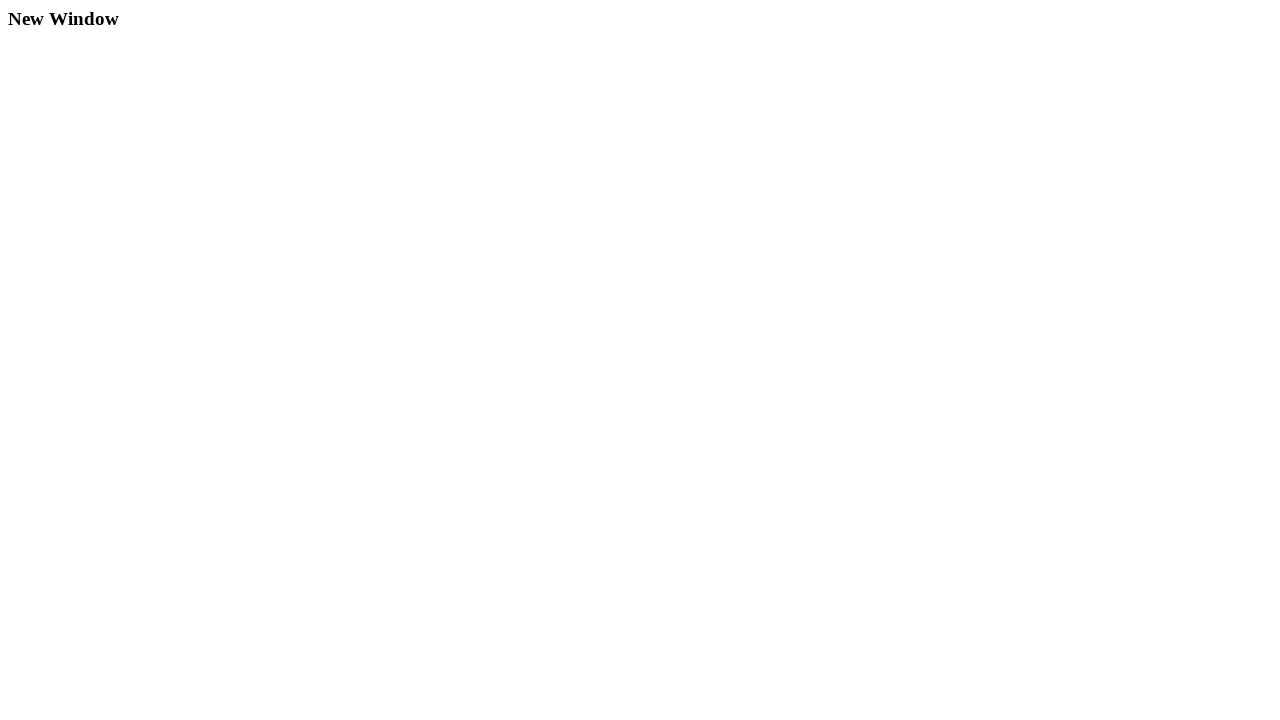

Retrieved original window content: 'Opening a new window'
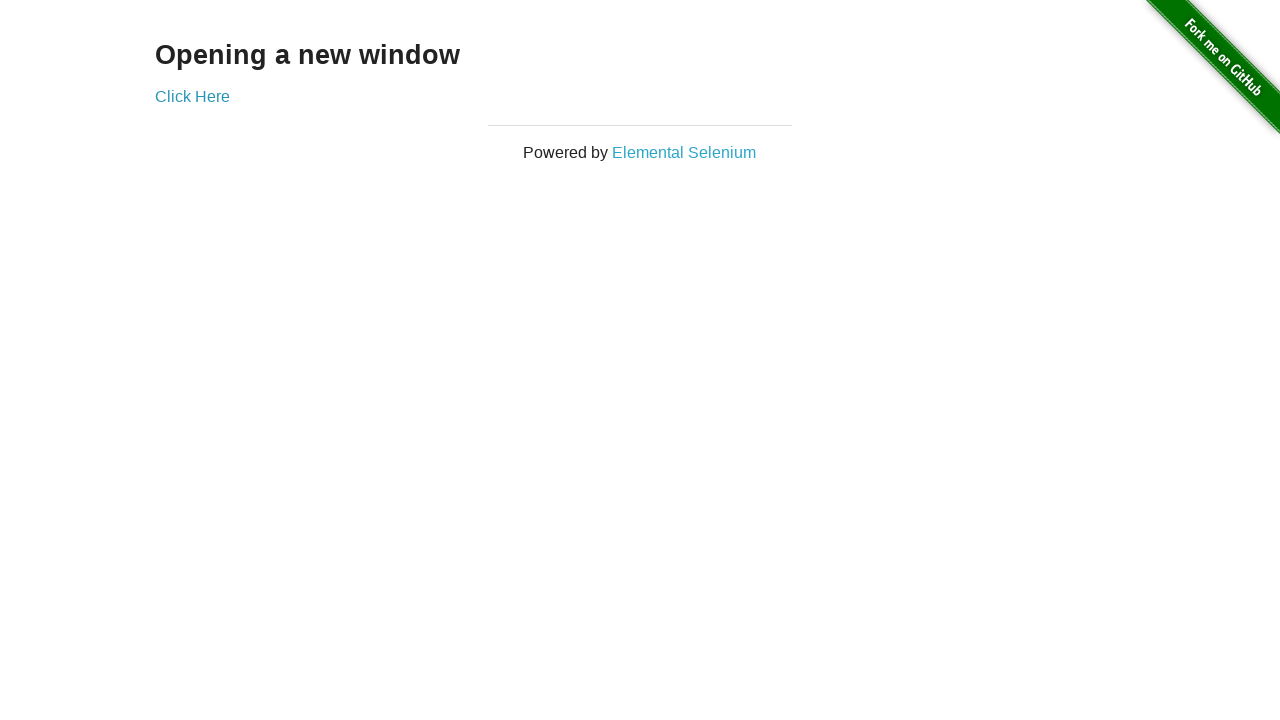

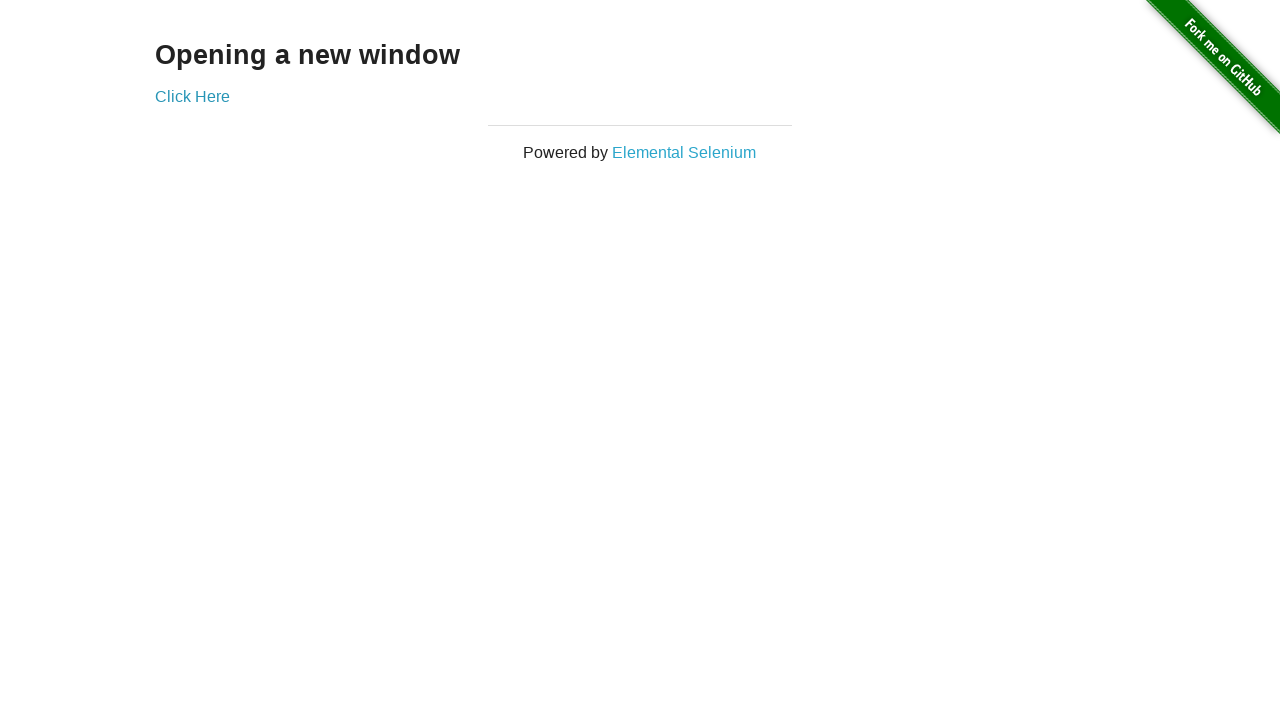